Tests dynamic loading page by clicking start button and waiting for "Hello World!" text to appear

Starting URL: https://the-internet.herokuapp.com/dynamic_loading/1

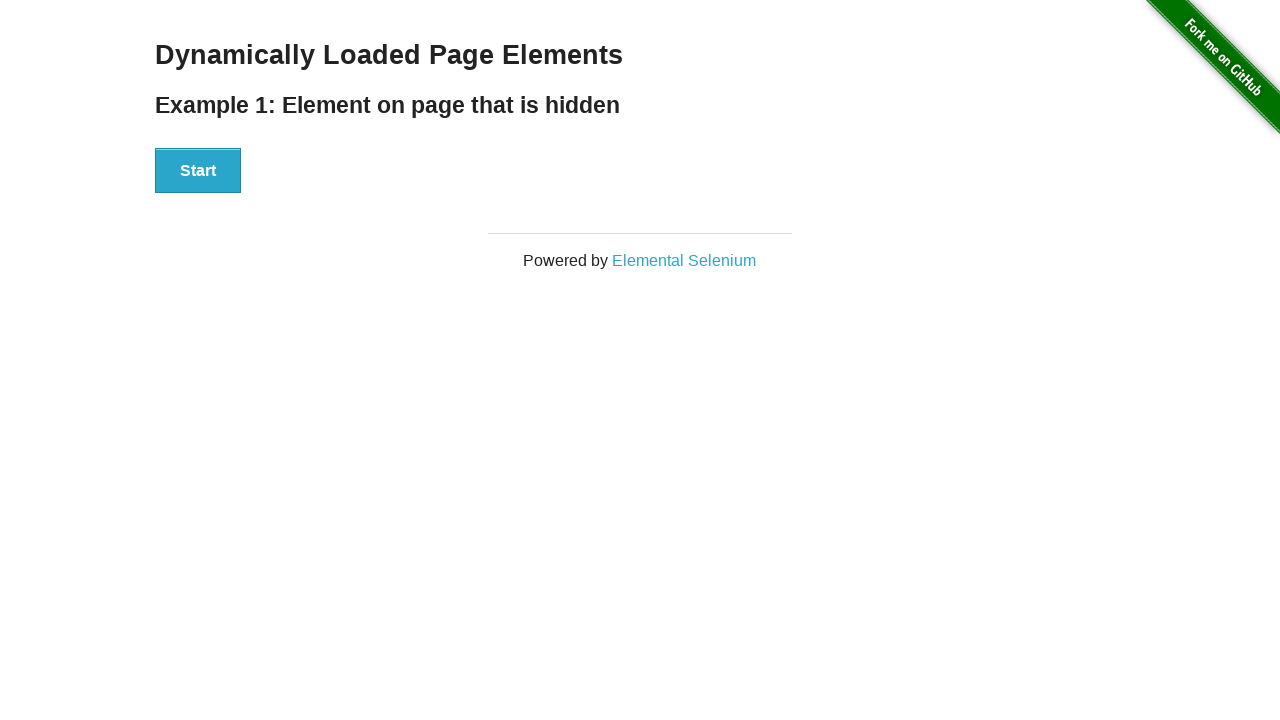

Clicked start button to trigger dynamic loading at (198, 171) on #start > button
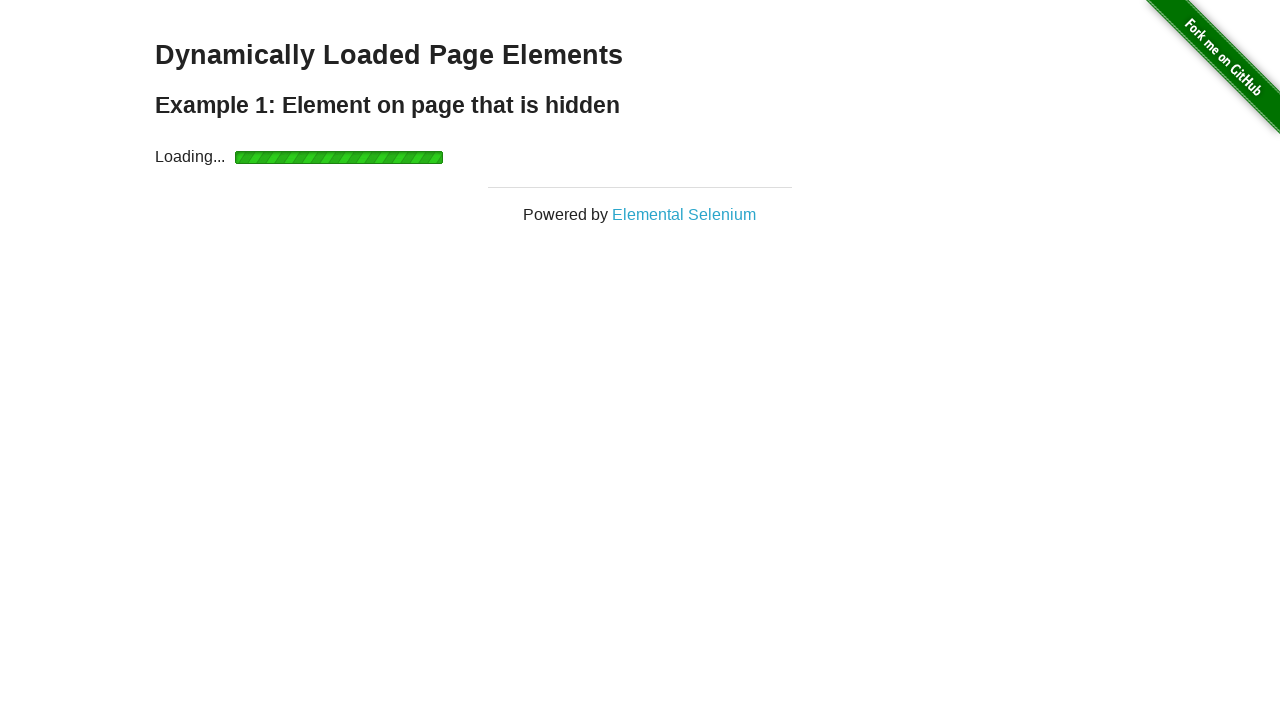

Waited for 'Hello World!' text to become visible
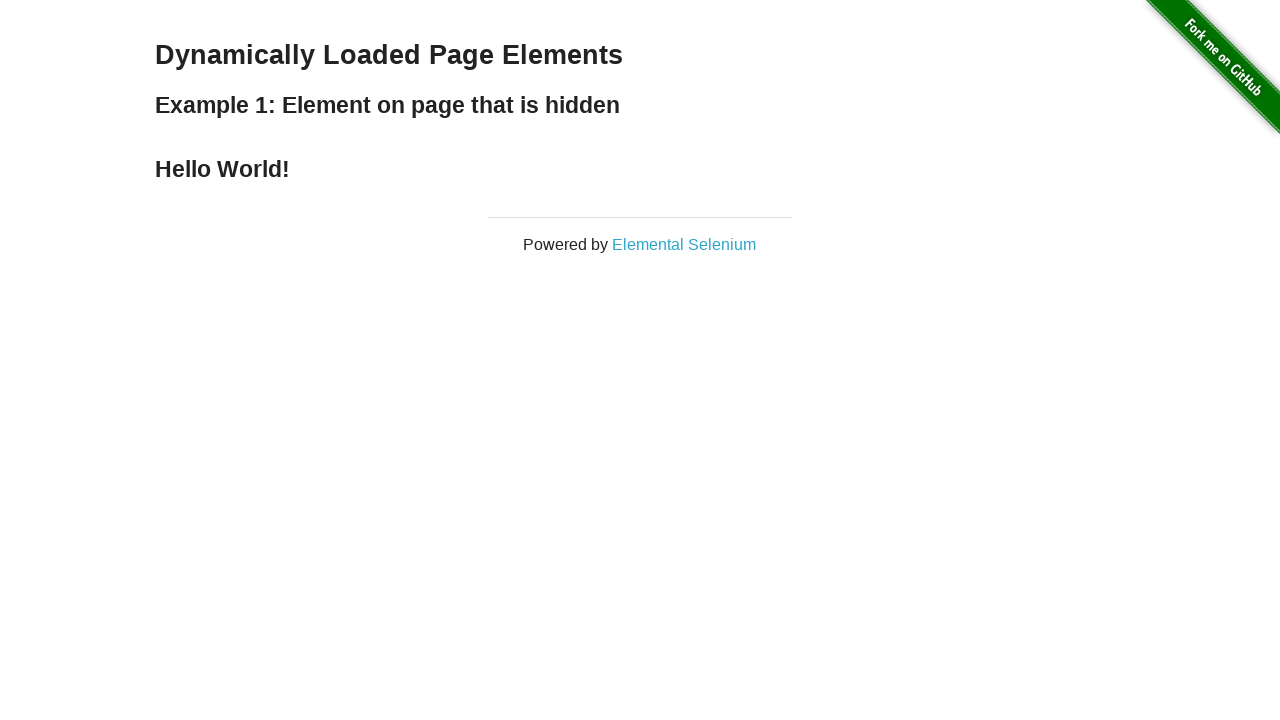

Located 'Hello World!' element
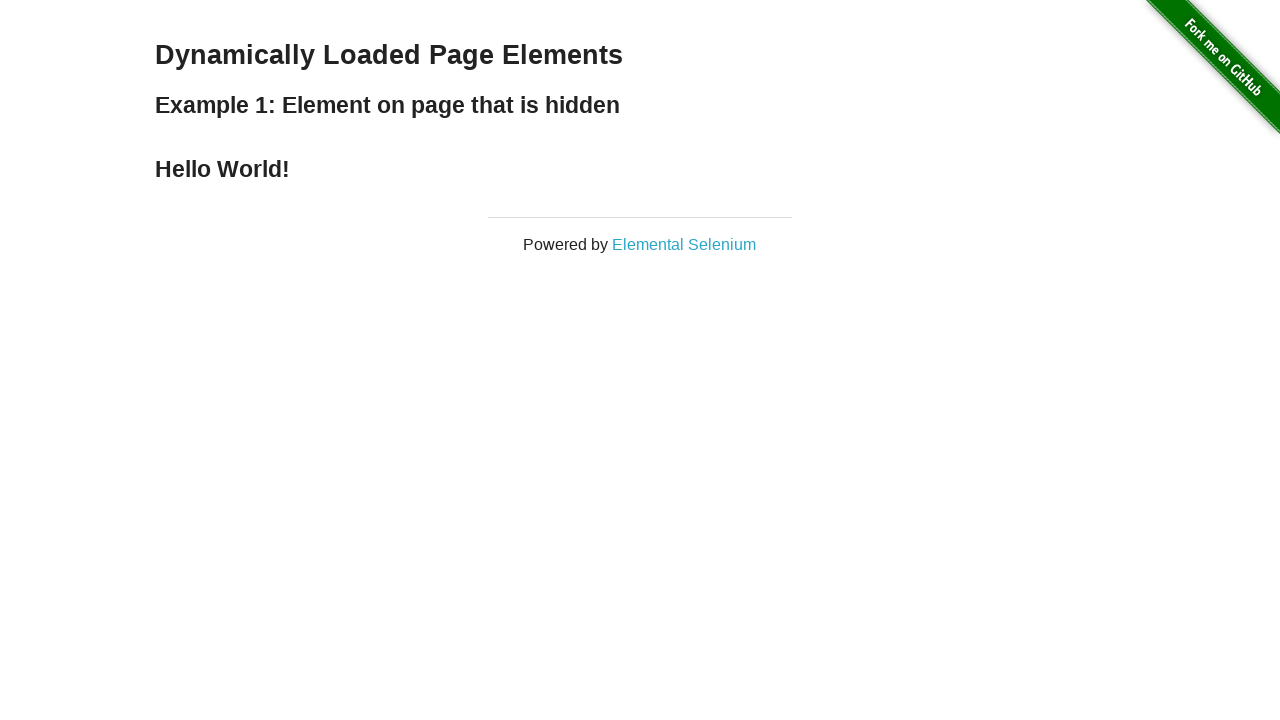

Verified 'Hello World!' text content matches expected value
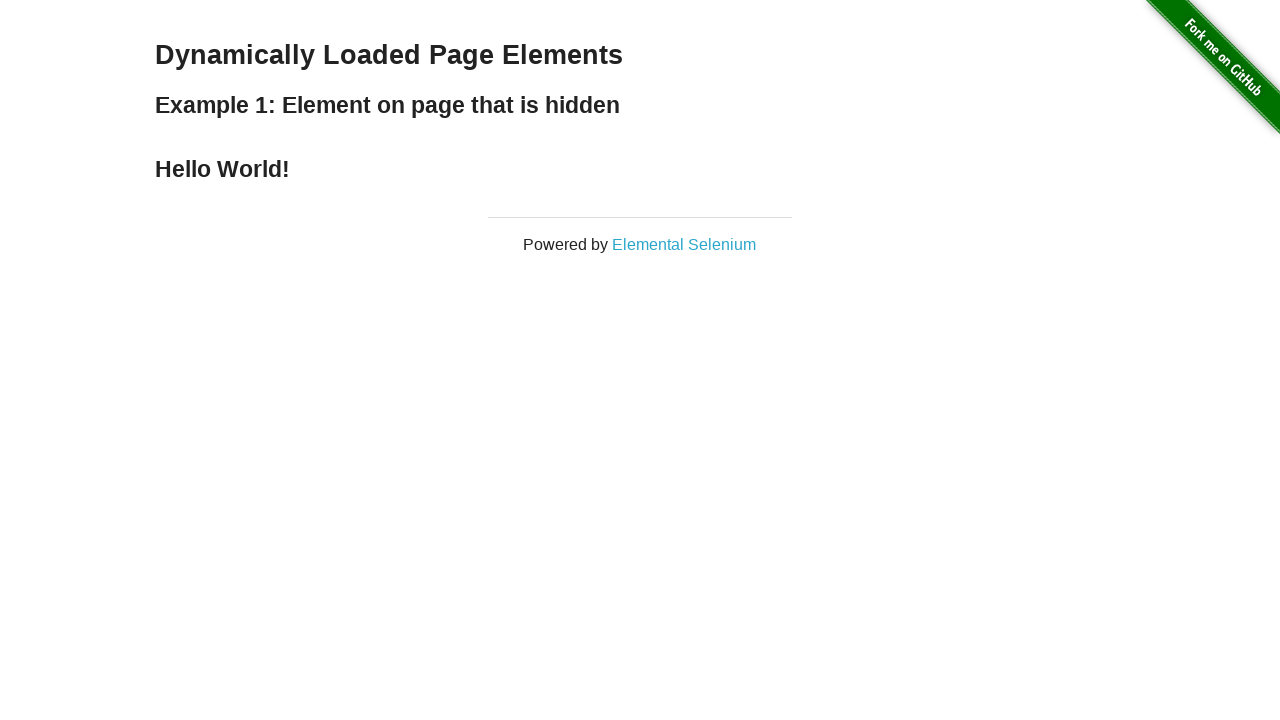

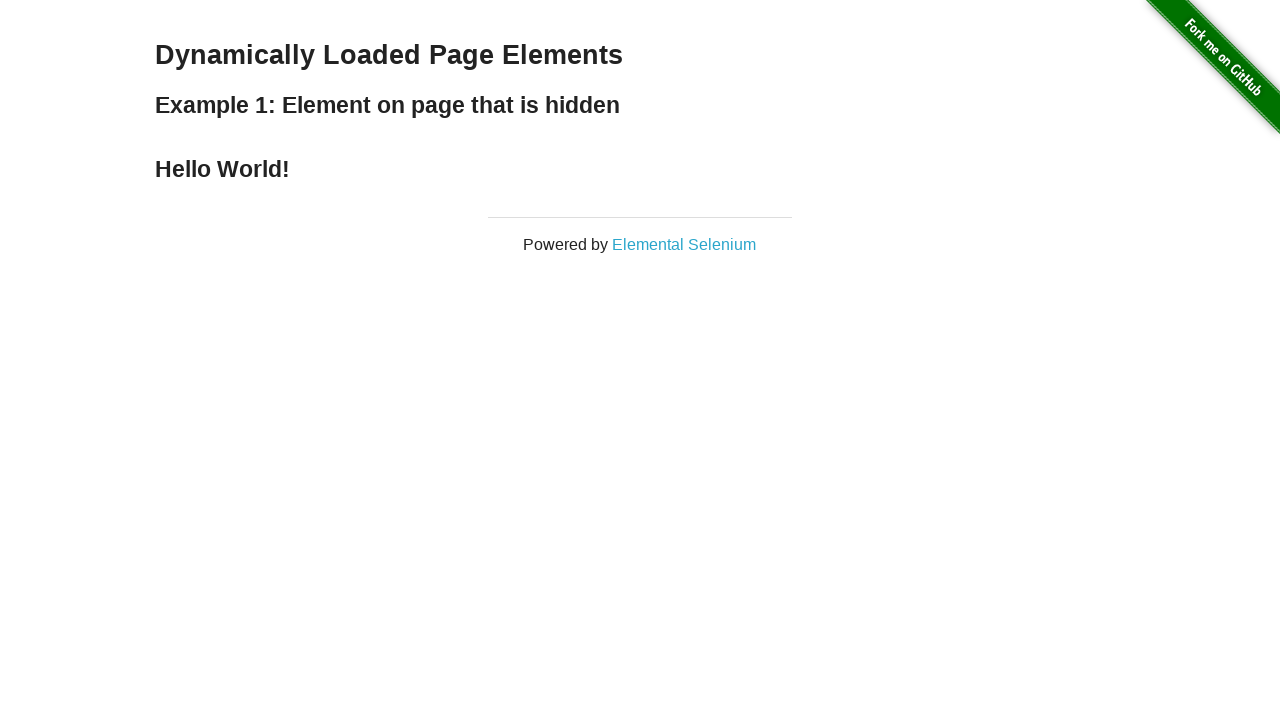